Navigates to a pizza restaurant website and attempts to find a non-existent element to demonstrate error handling

Starting URL: http://www.pizzaparadicsom.hu/

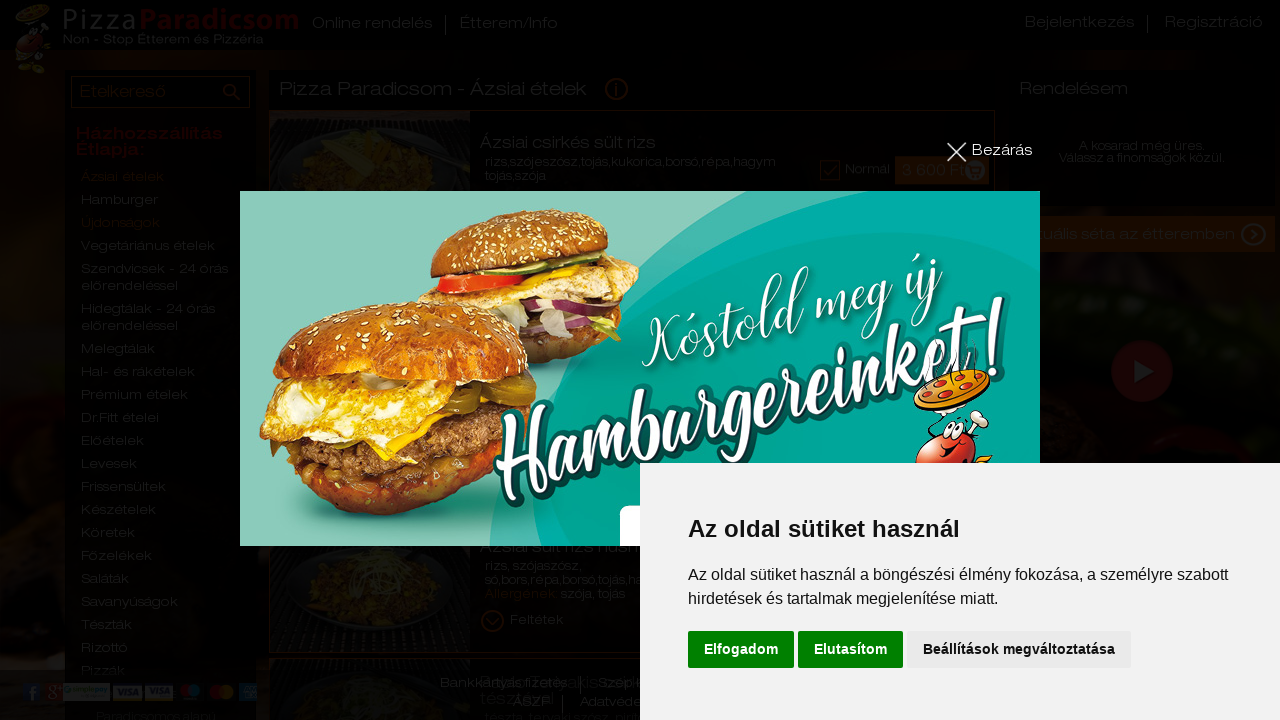

Navigated to Pizza Paradise website
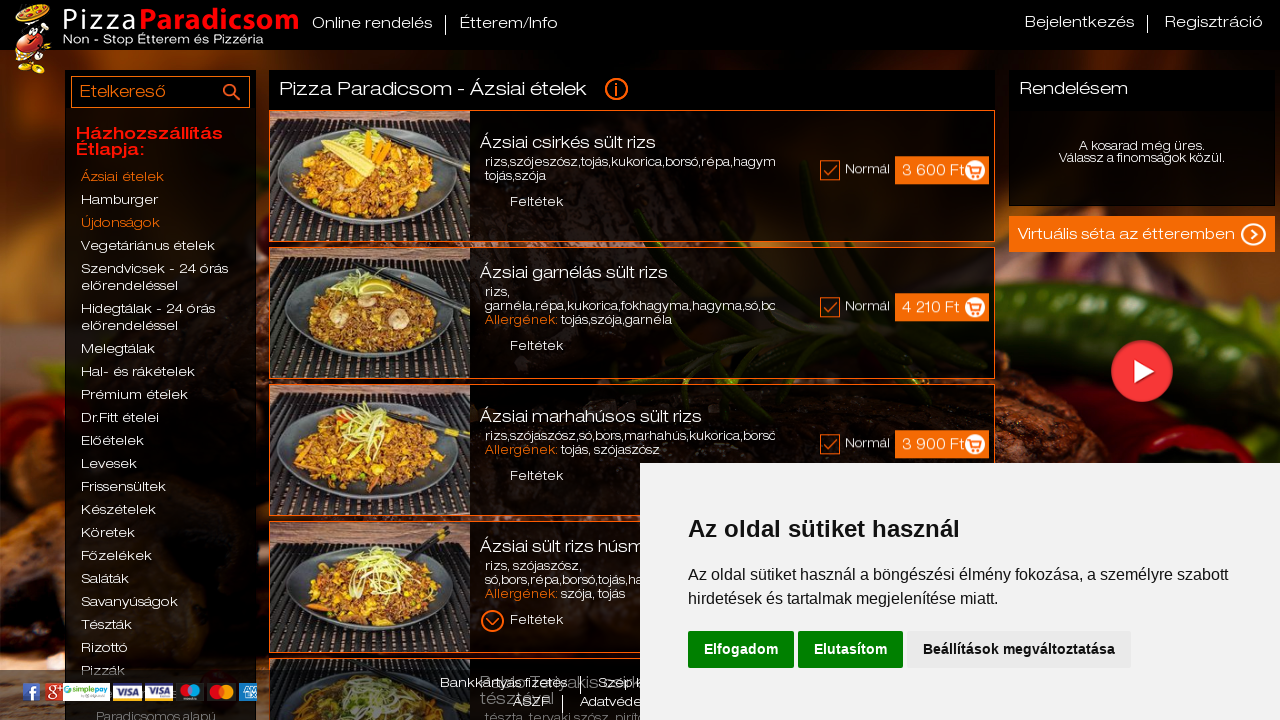

Non-existent element #nemletezik not found (expected error)
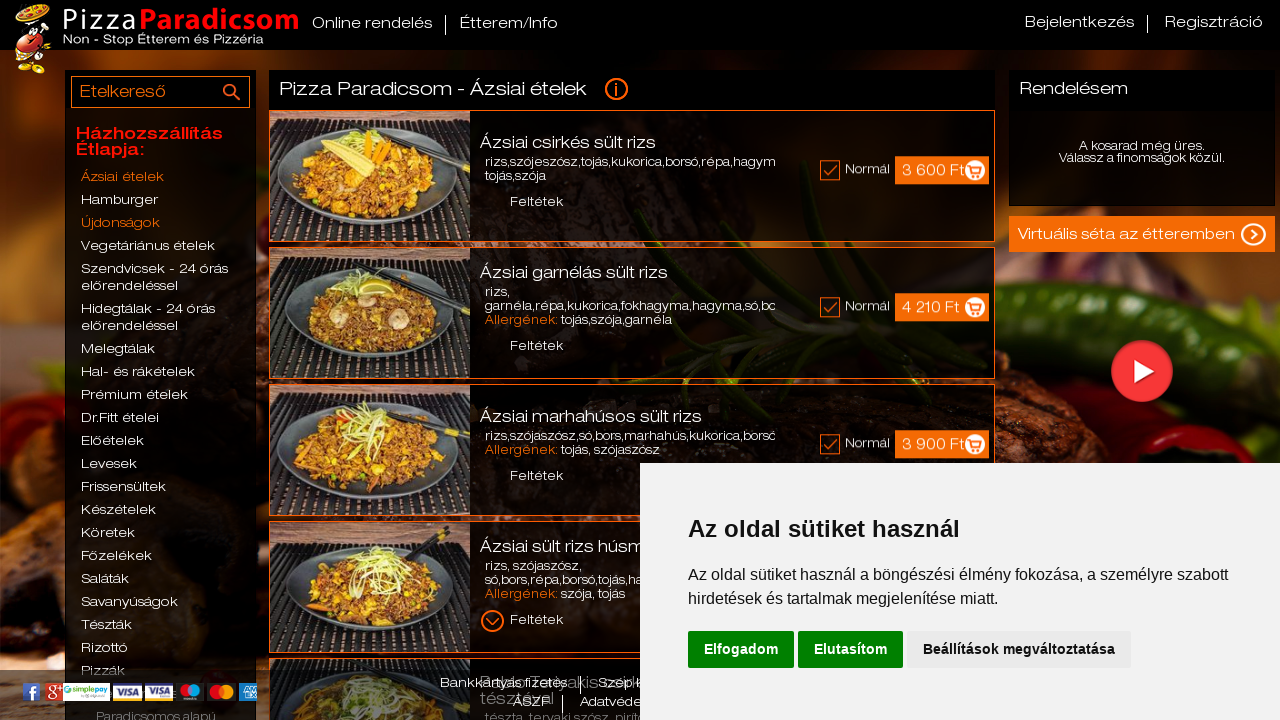

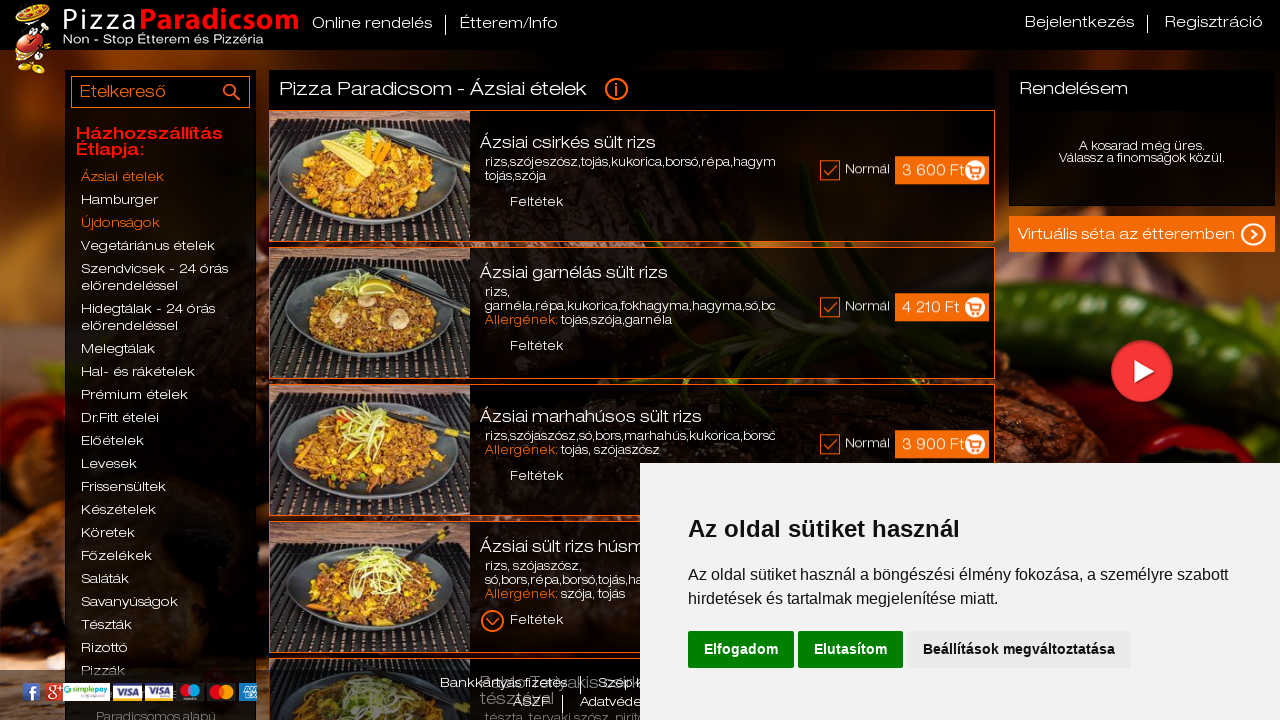